Tests the Basic Calculator by selecting the Prototype build, entering two numbers (2 and 3), performing a subtraction operation, and verifying the answer is -1

Starting URL: https://testsheepnz.github.io/BasicCalculator.html

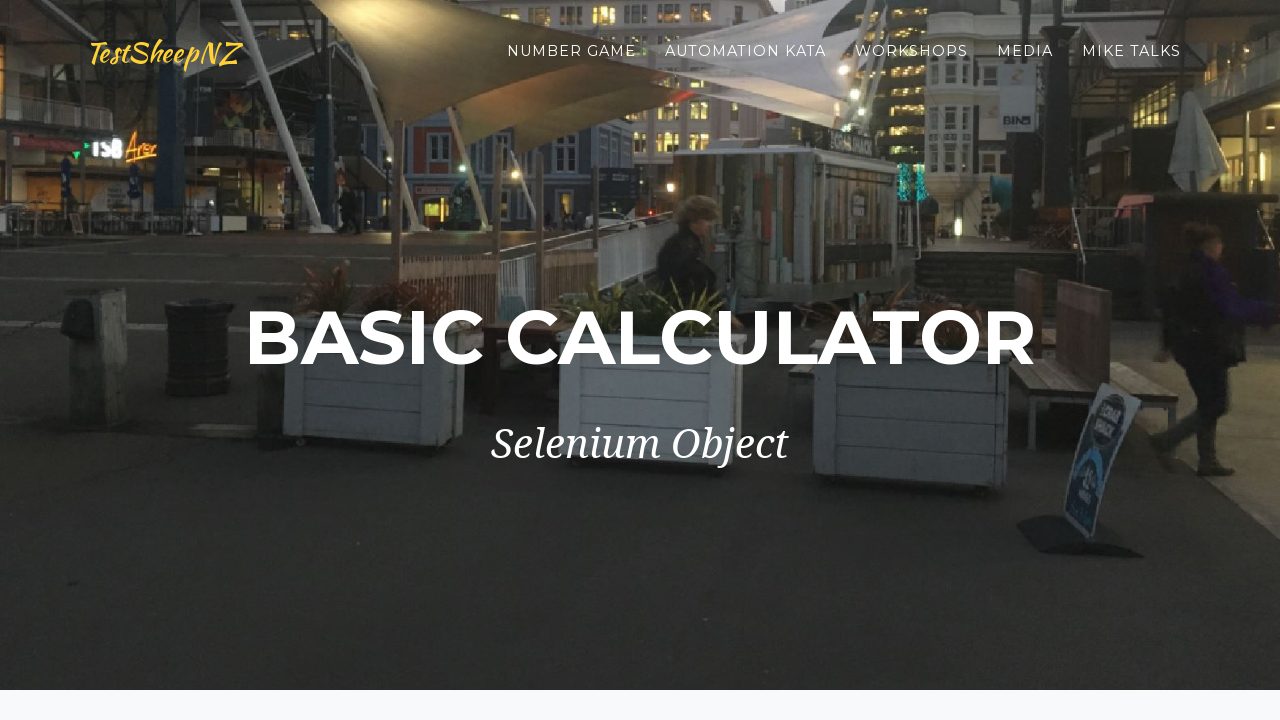

Scrolled down to the bottom of the page
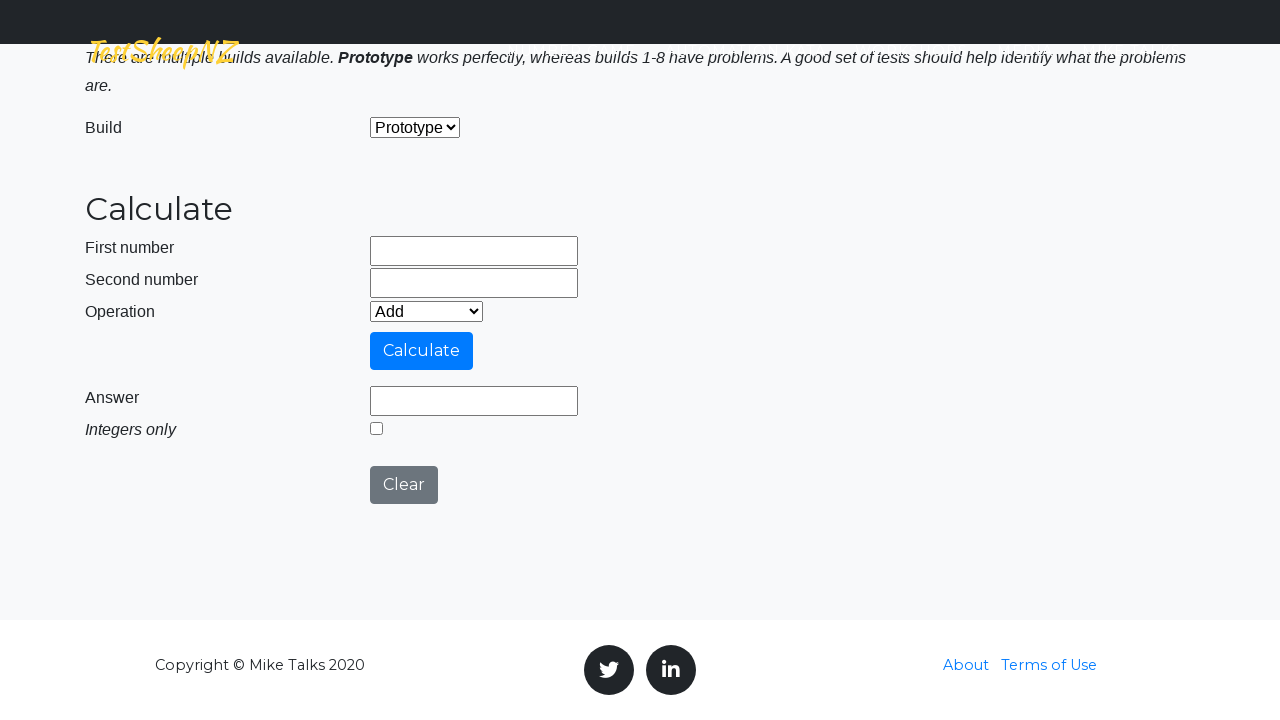

Selected 'Prototype' build from dropdown on #selectBuild
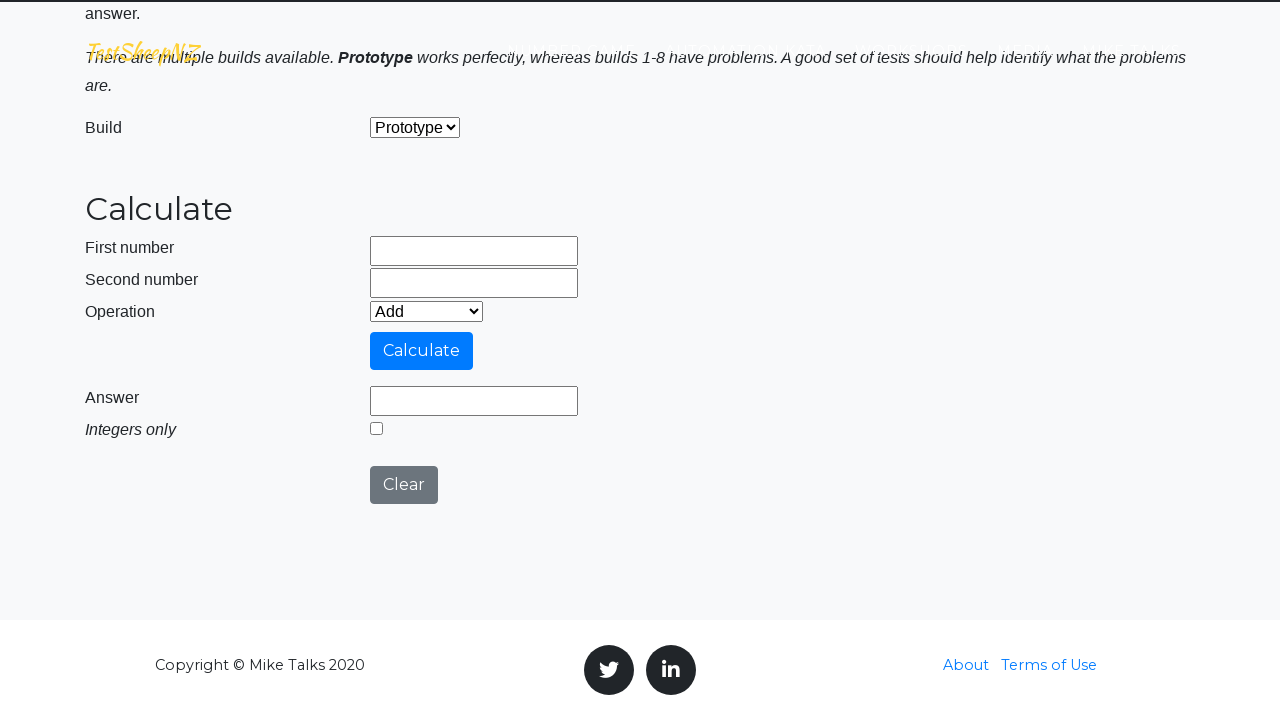

Entered '2' in first number field on #number1Field
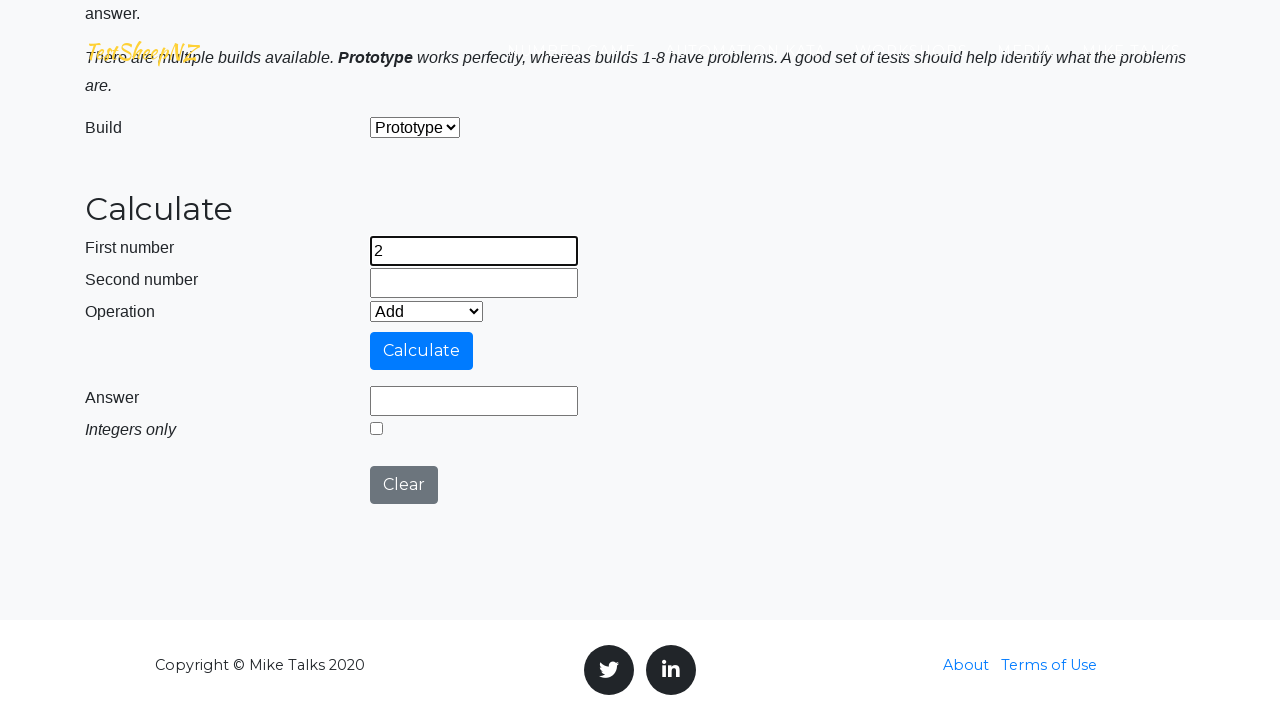

Entered '3' in second number field on #number2Field
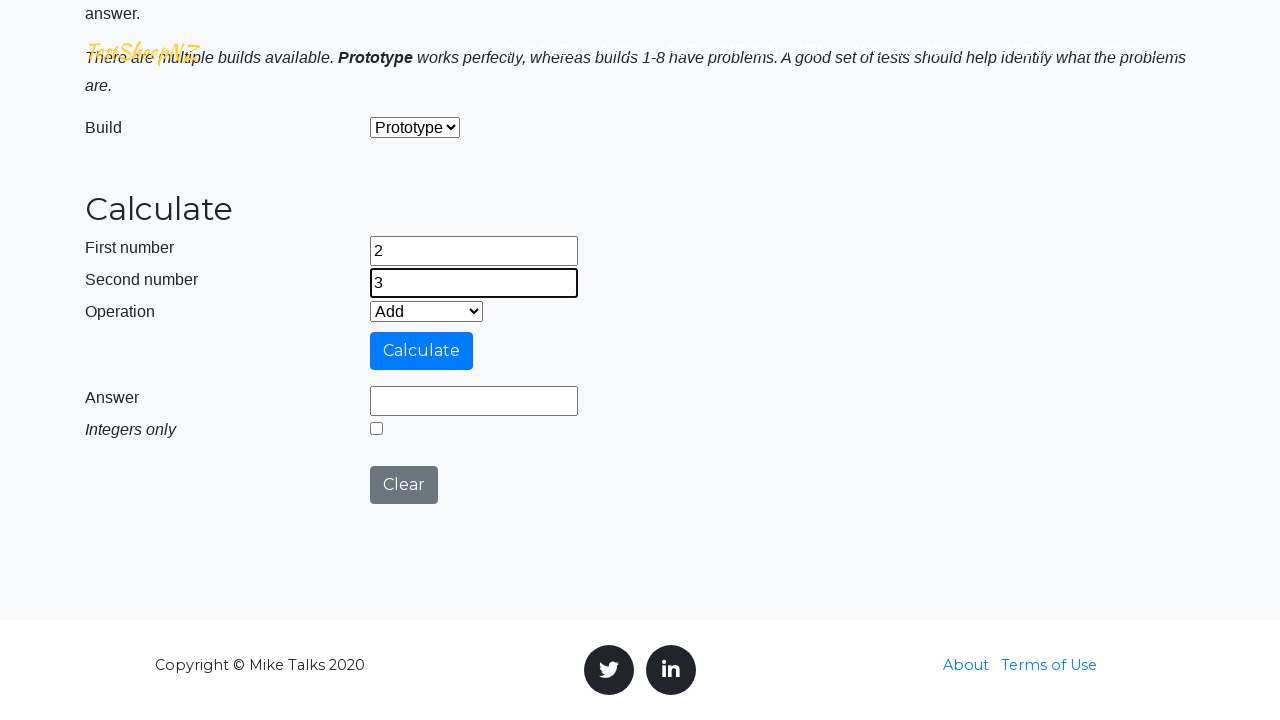

Selected 'Subtract' operation from dropdown on #selectOperationDropdown
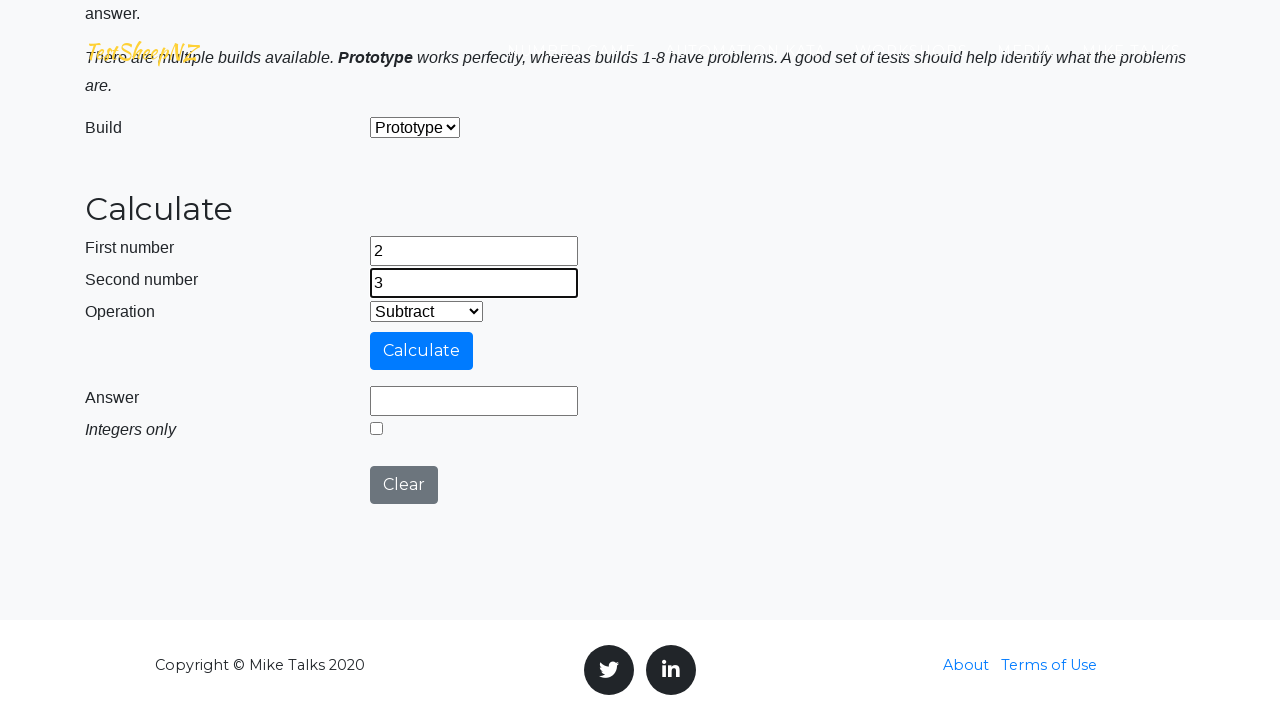

Clicked Calculate button at (422, 351) on #calculateButton
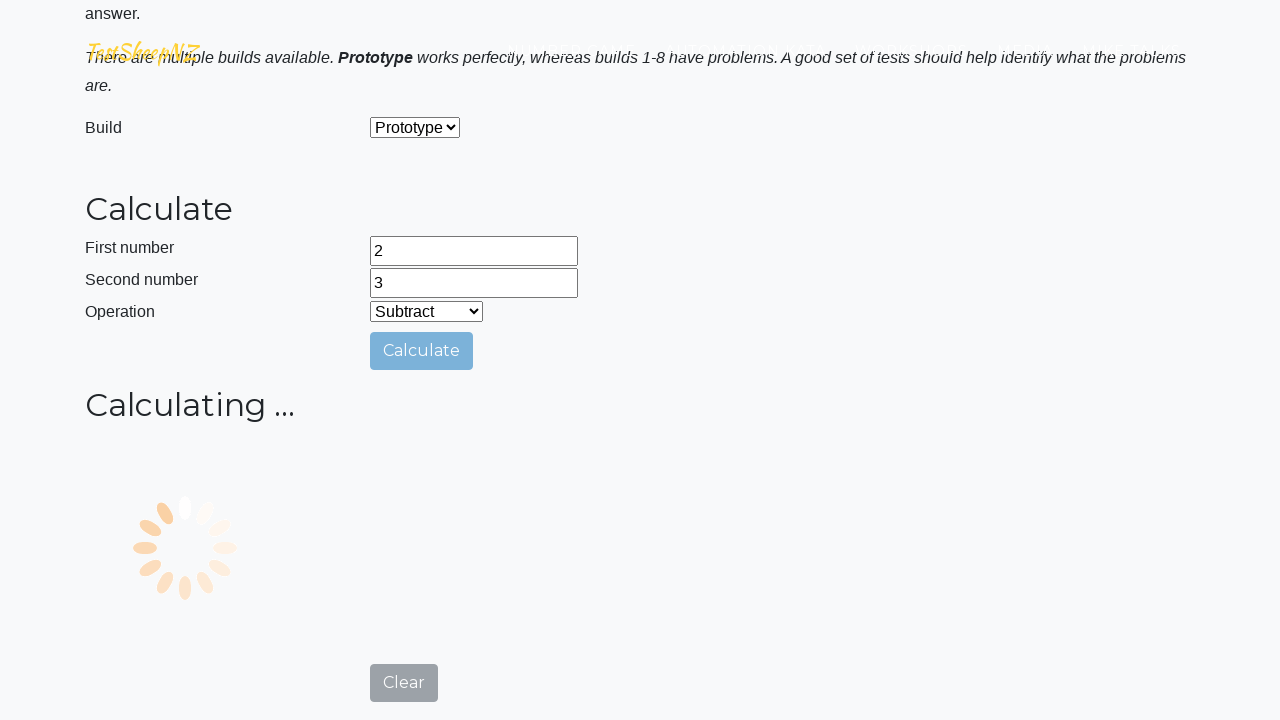

Verified answer field displays '-1'
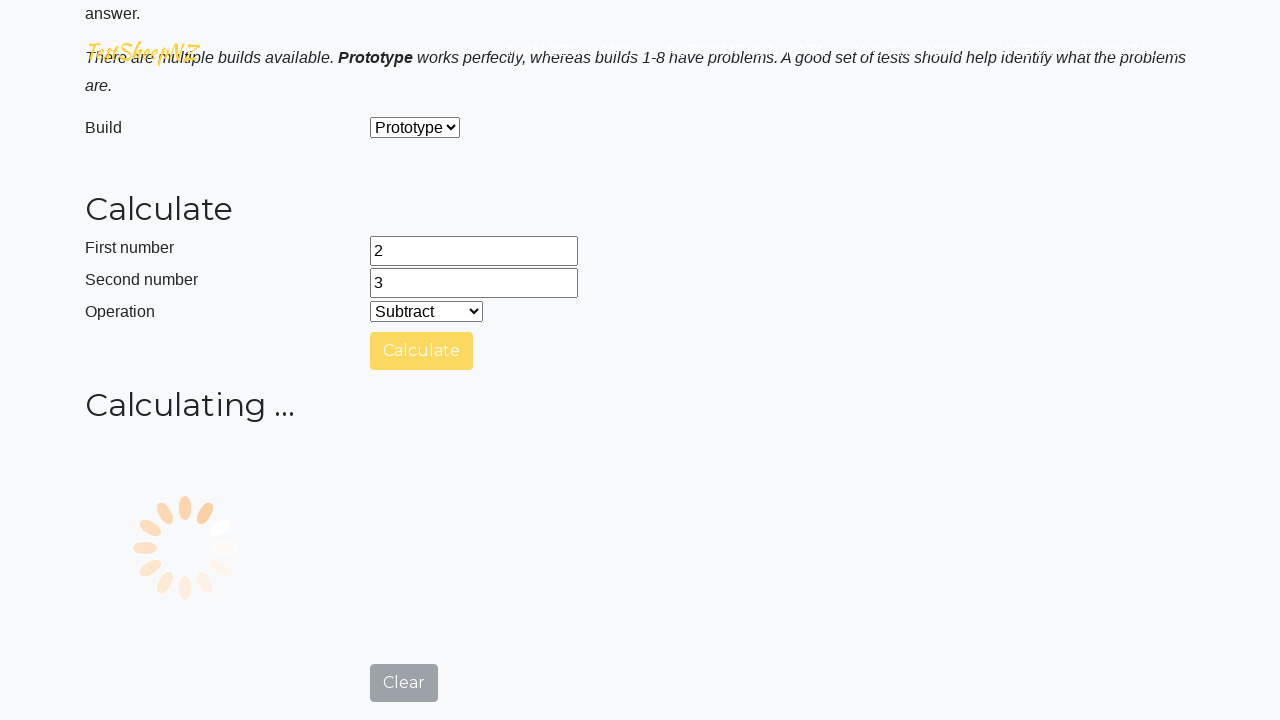

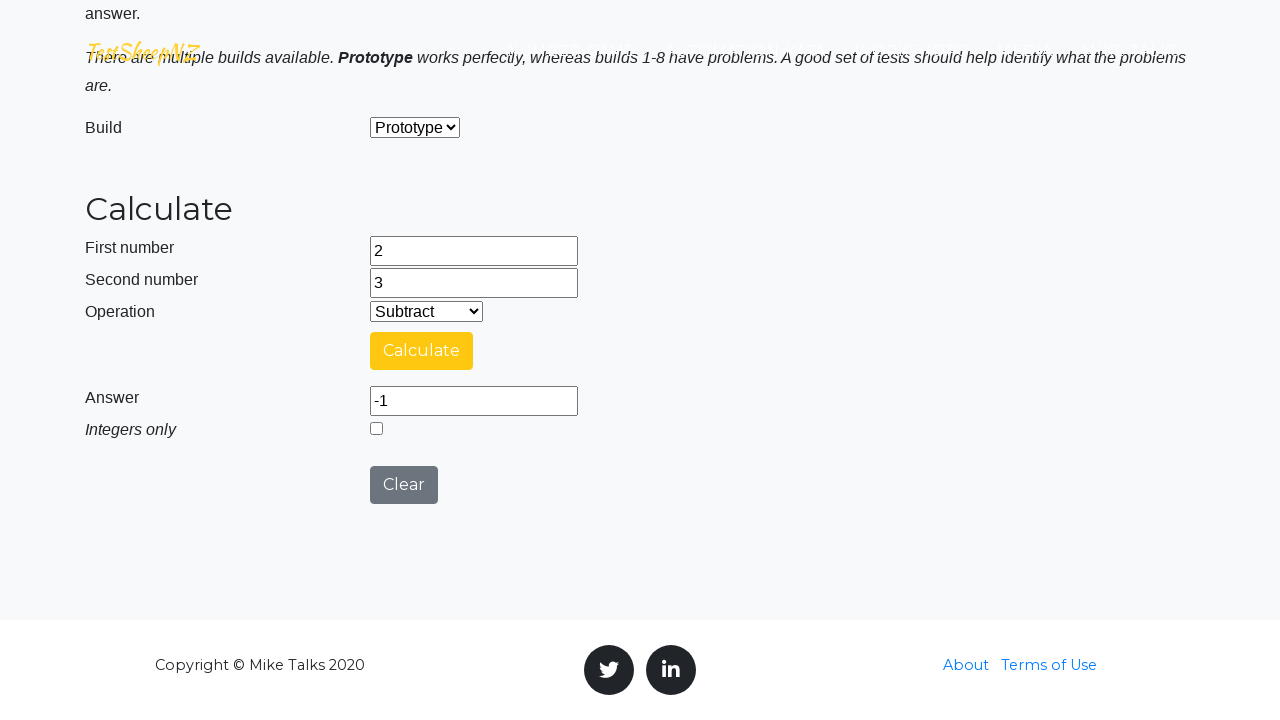